Tests the Python.org website search functionality by entering a search query and verifying the search is performed

Starting URL: https://www.python.org/

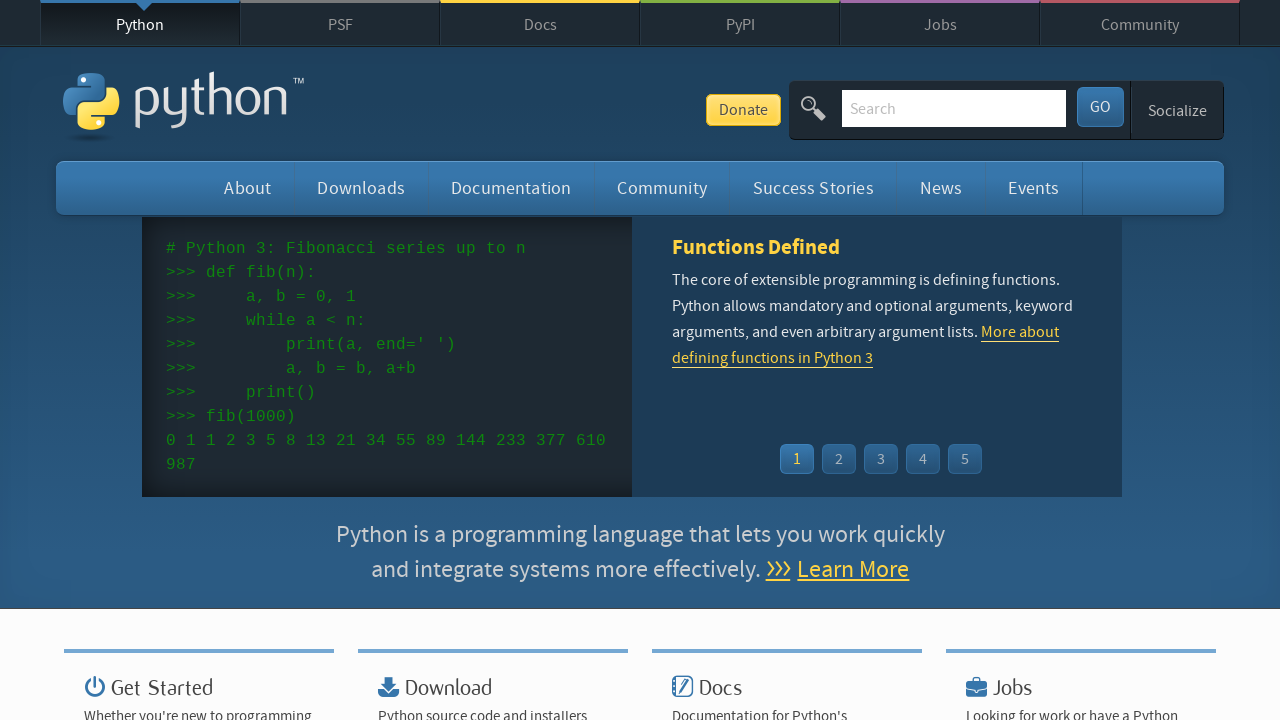

Verified page title contains 'Python'
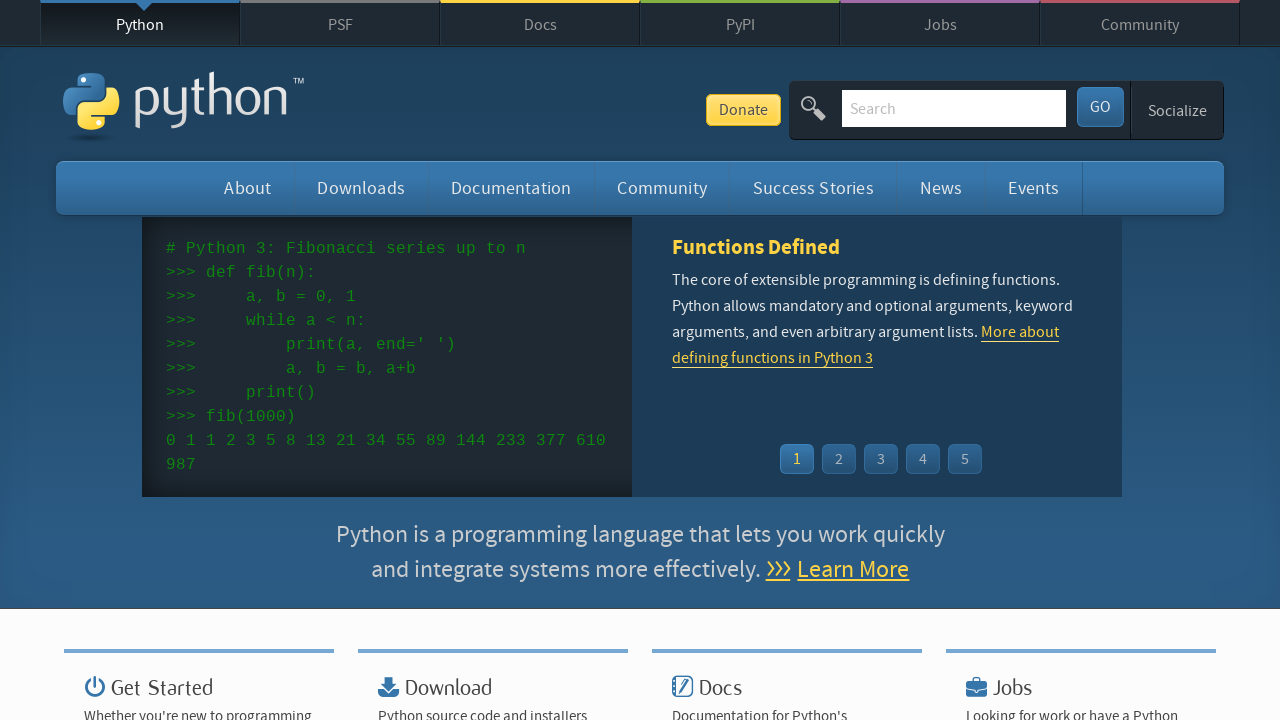

Filled search input with 'getting started with python' on input[name='q']
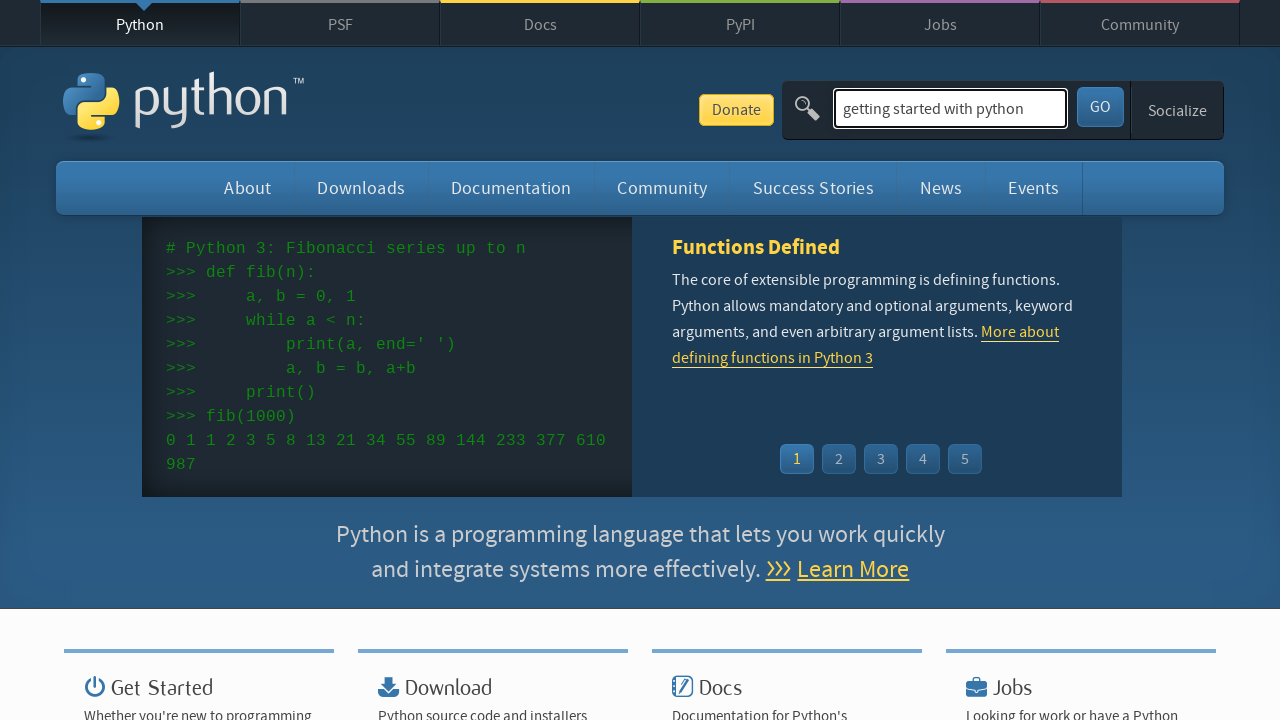

Pressed Enter to submit search query on input[name='q']
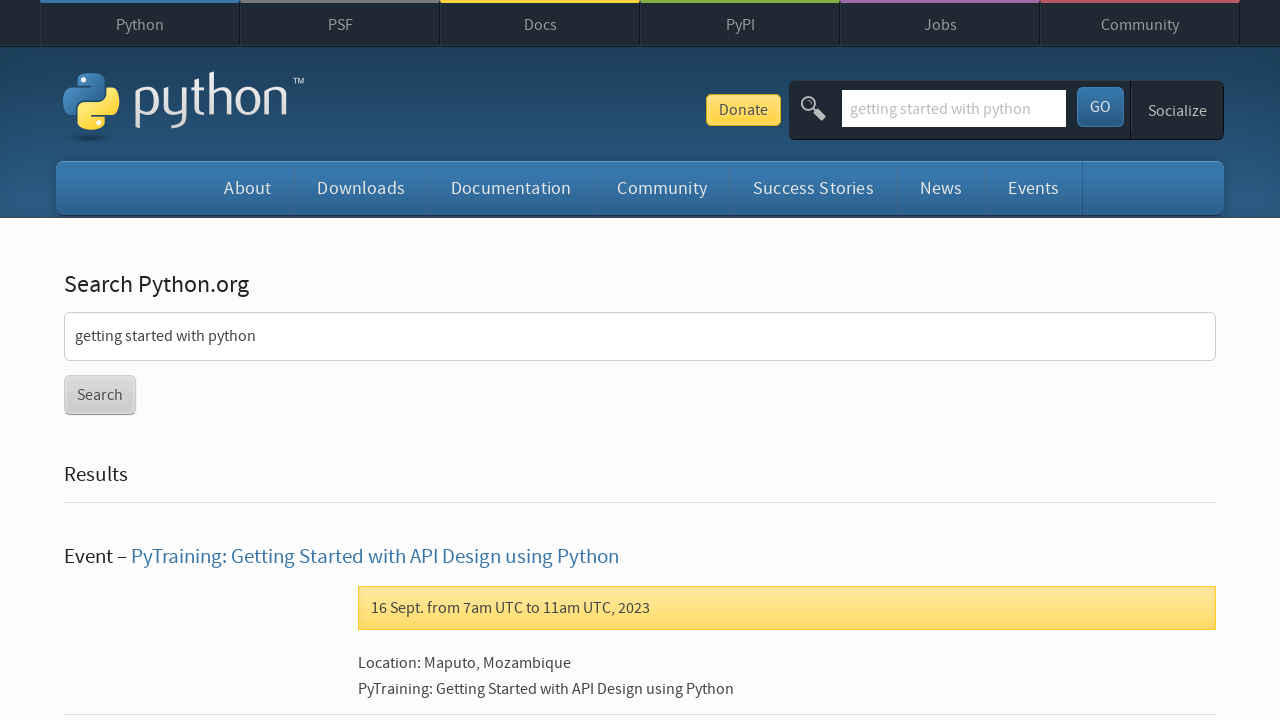

Search results page loaded (networkidle)
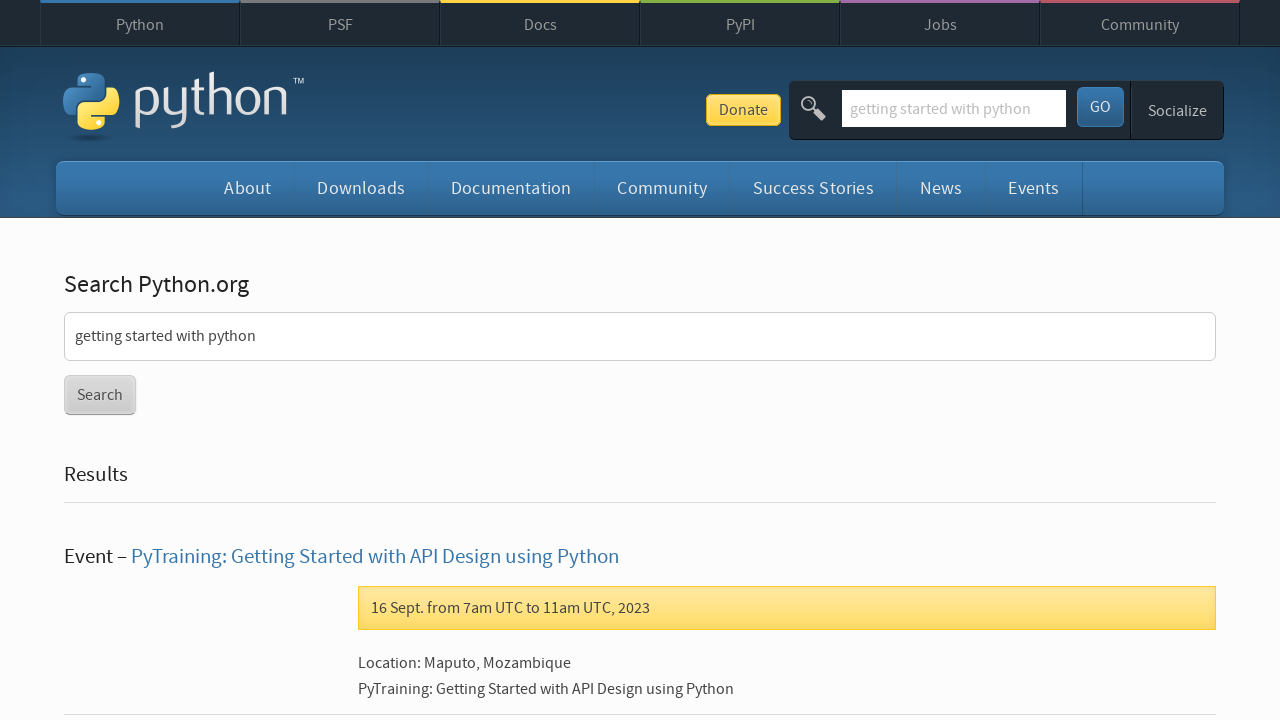

Verified URL matches expected search results page
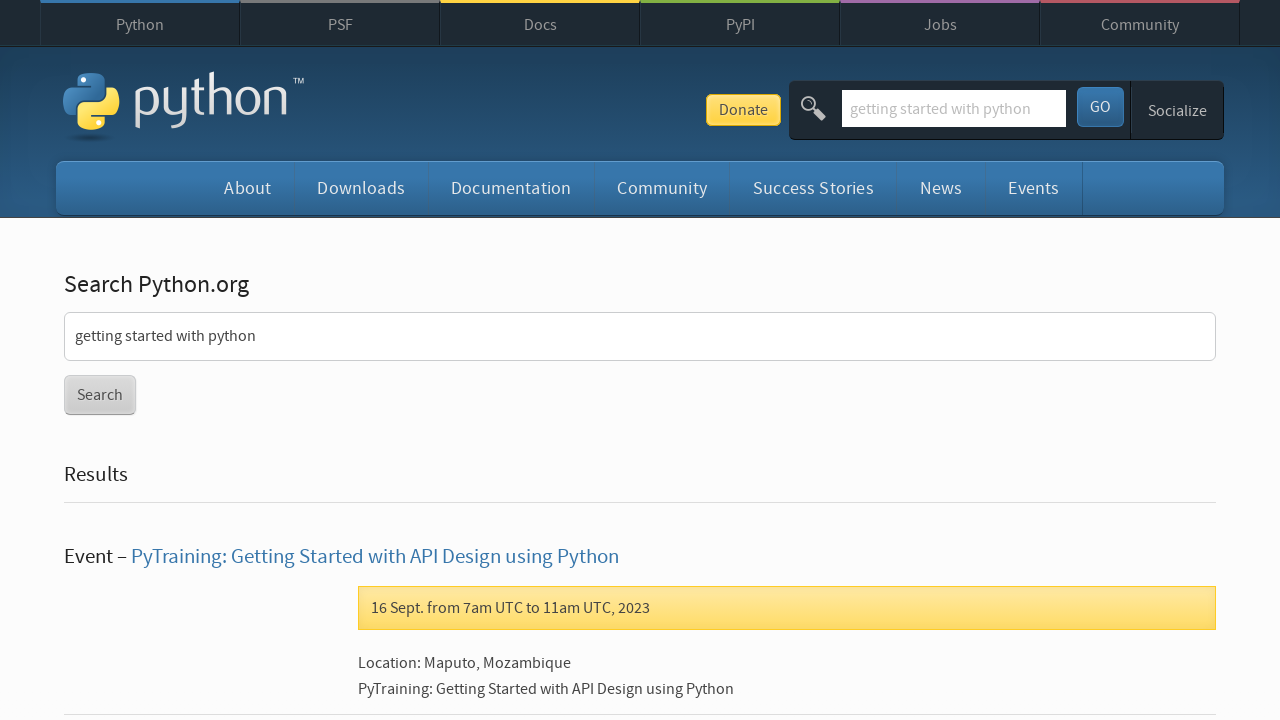

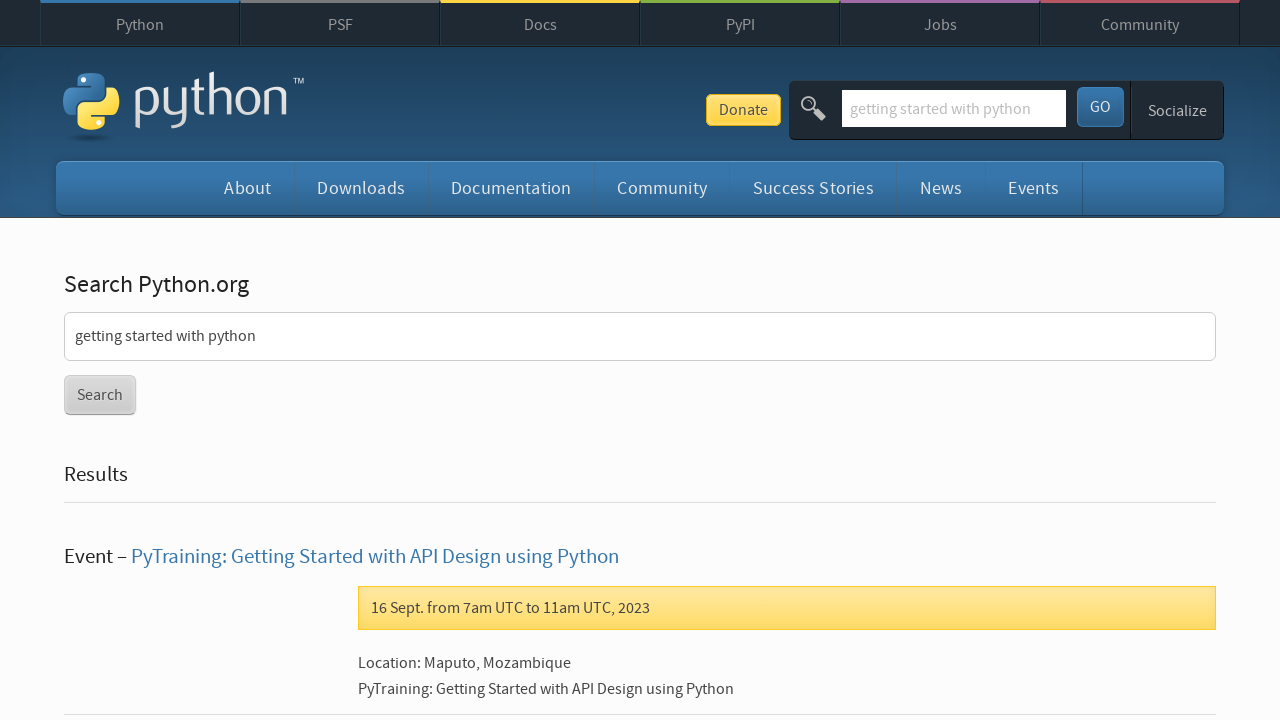